Tests dynamic controls functionality by toggling a checkbox's visibility - first hiding it, then showing it again, and finally clicking on the checkbox

Starting URL: https://v1.training-support.net/selenium/dynamic-controls

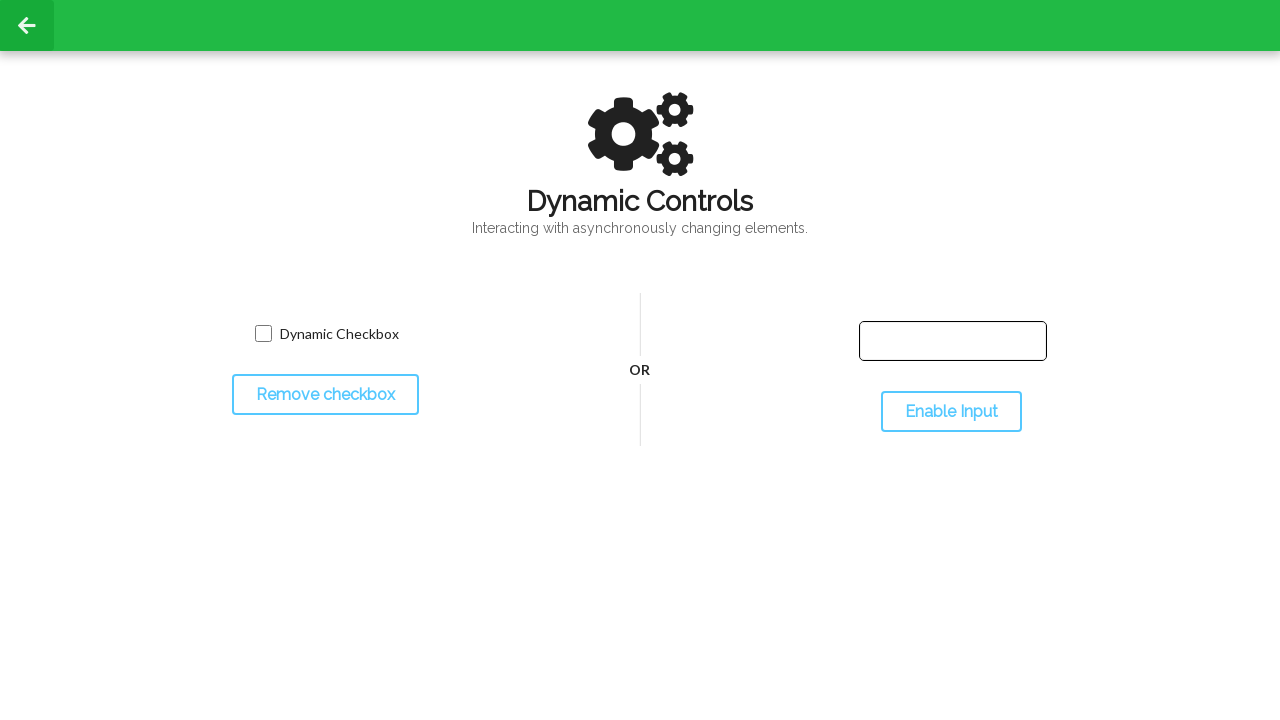

Clicked toggle button to hide the checkbox at (325, 395) on #toggleCheckbox
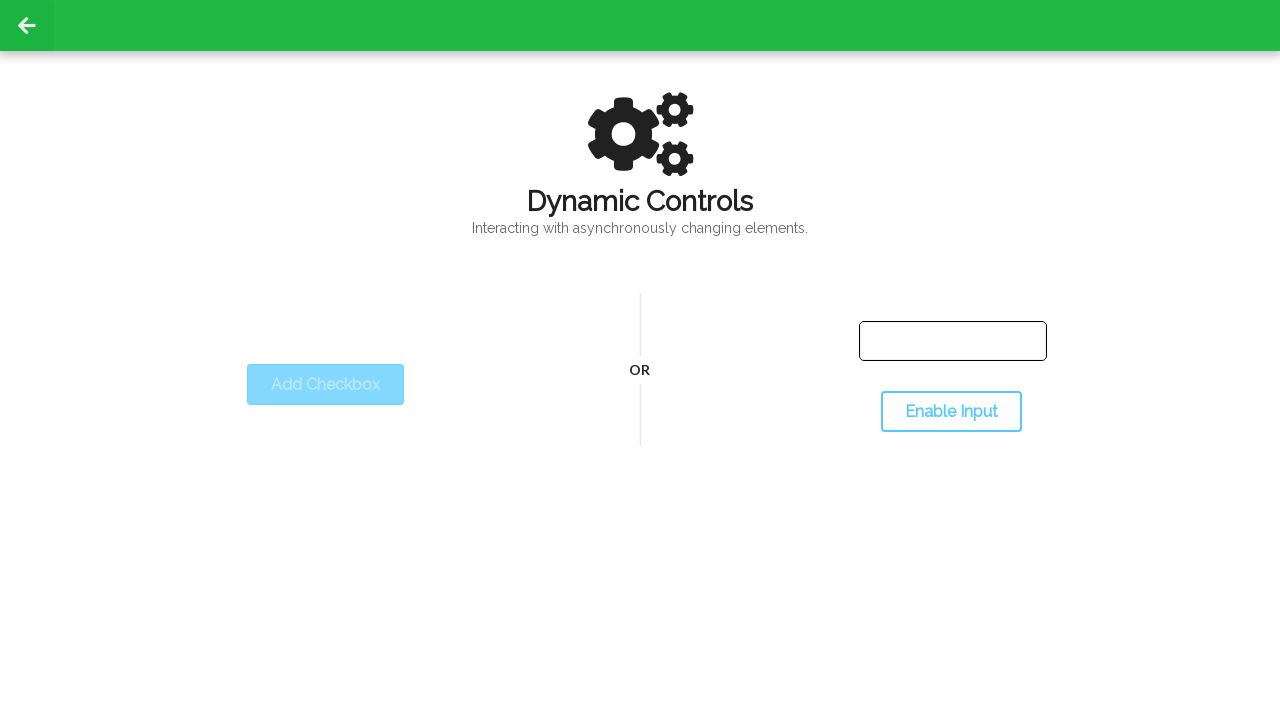

Checkbox disappeared from the page
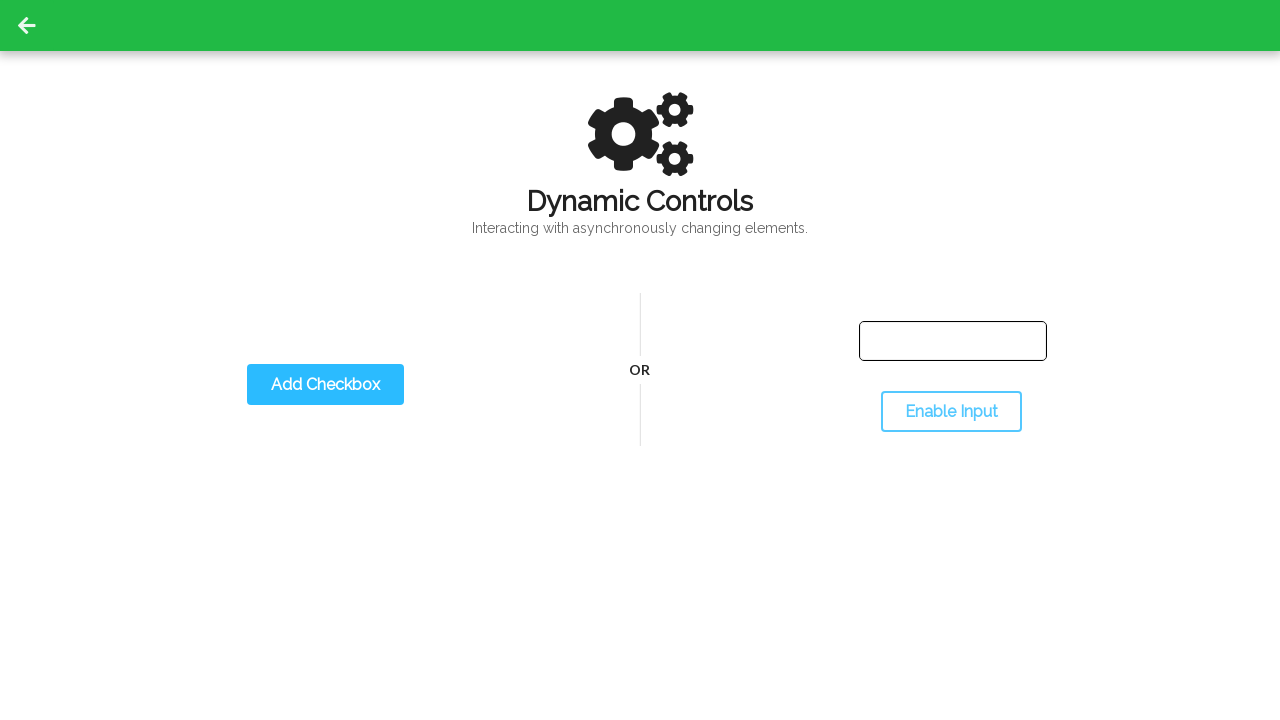

Clicked toggle button to show the checkbox again at (325, 385) on #toggleCheckbox
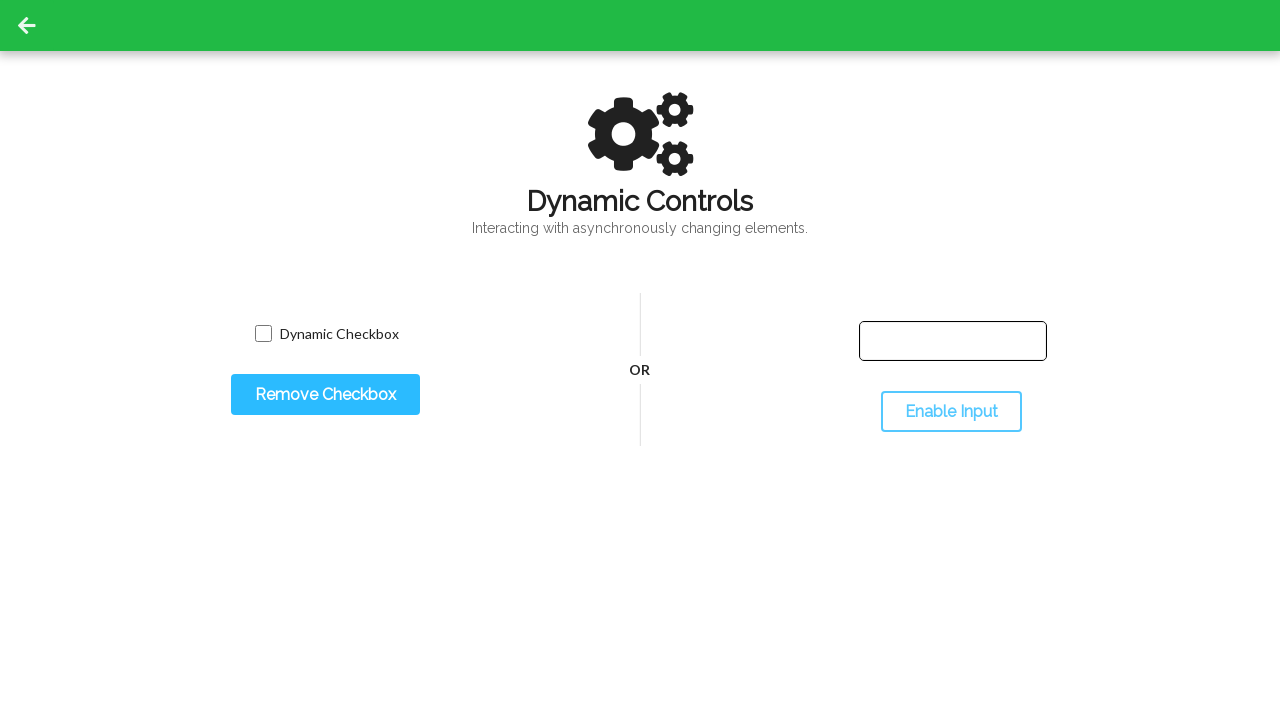

Checkbox became visible on the page
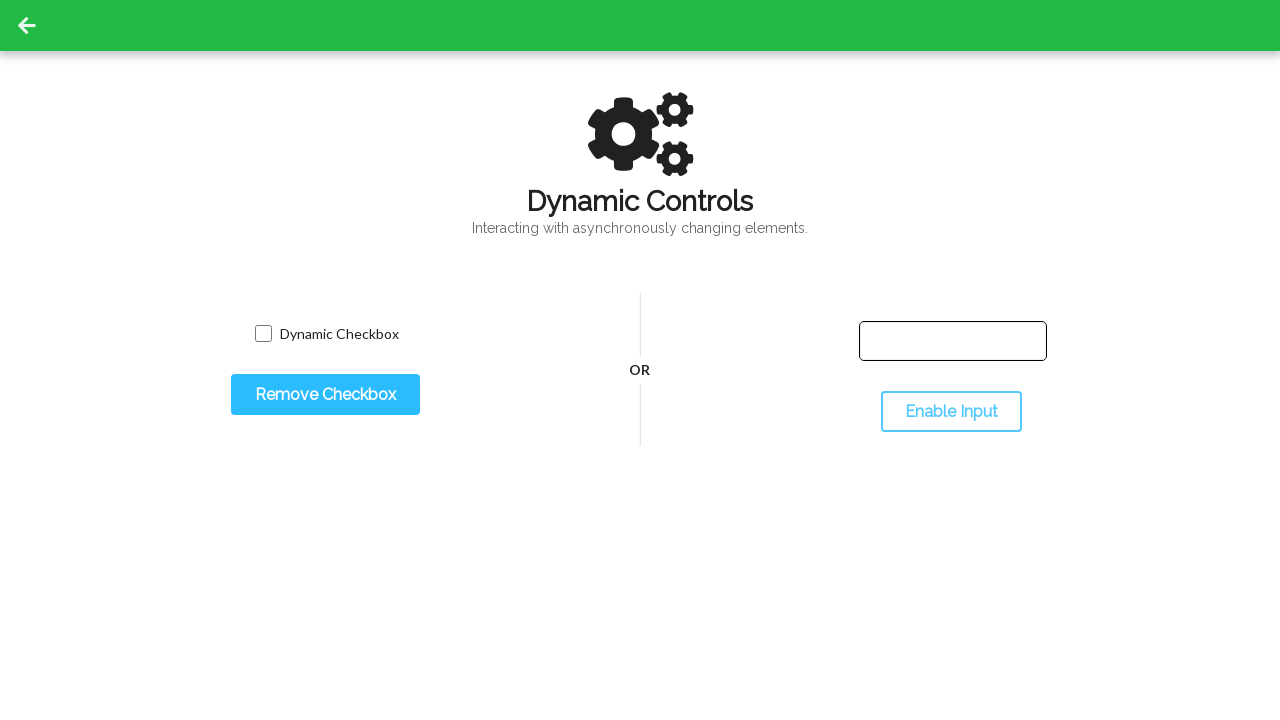

Clicked on the checkbox to toggle its state at (263, 334) on input.willDisappear
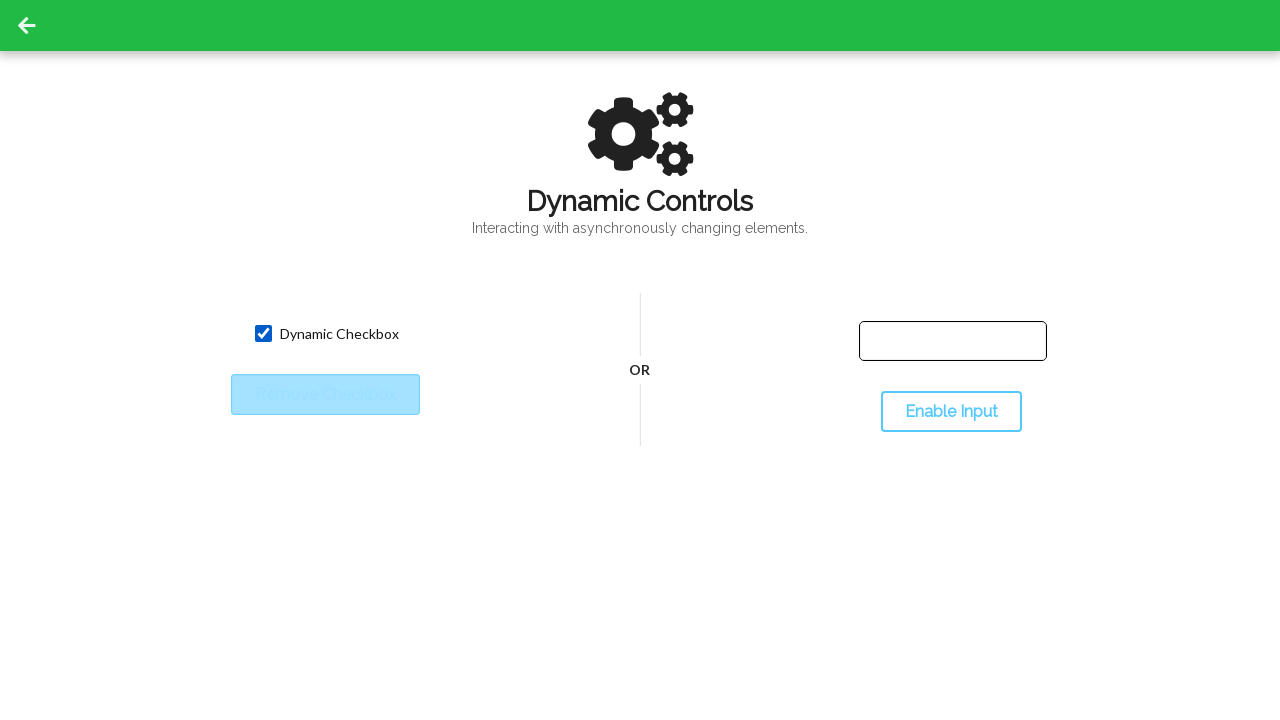

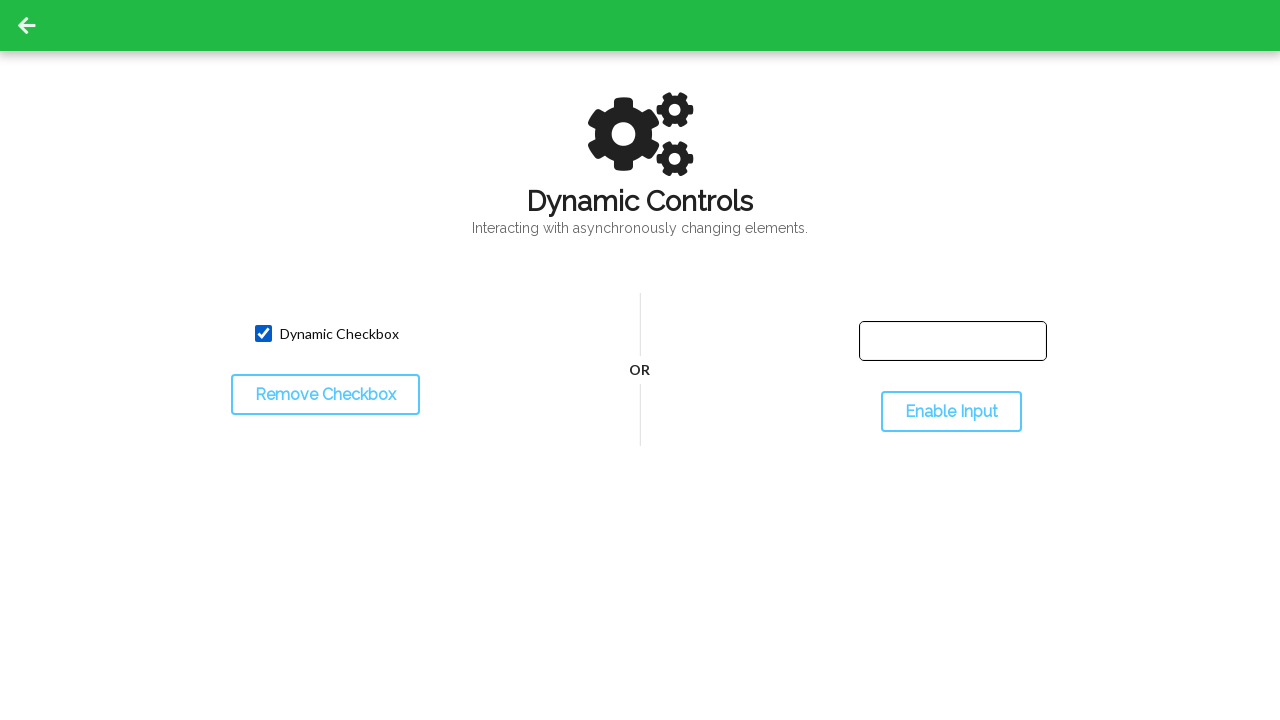